Tests table sorting on a table with helpful class attributes by clicking the Due column header and verifying sorted values

Starting URL: http://the-internet.herokuapp.com/tables

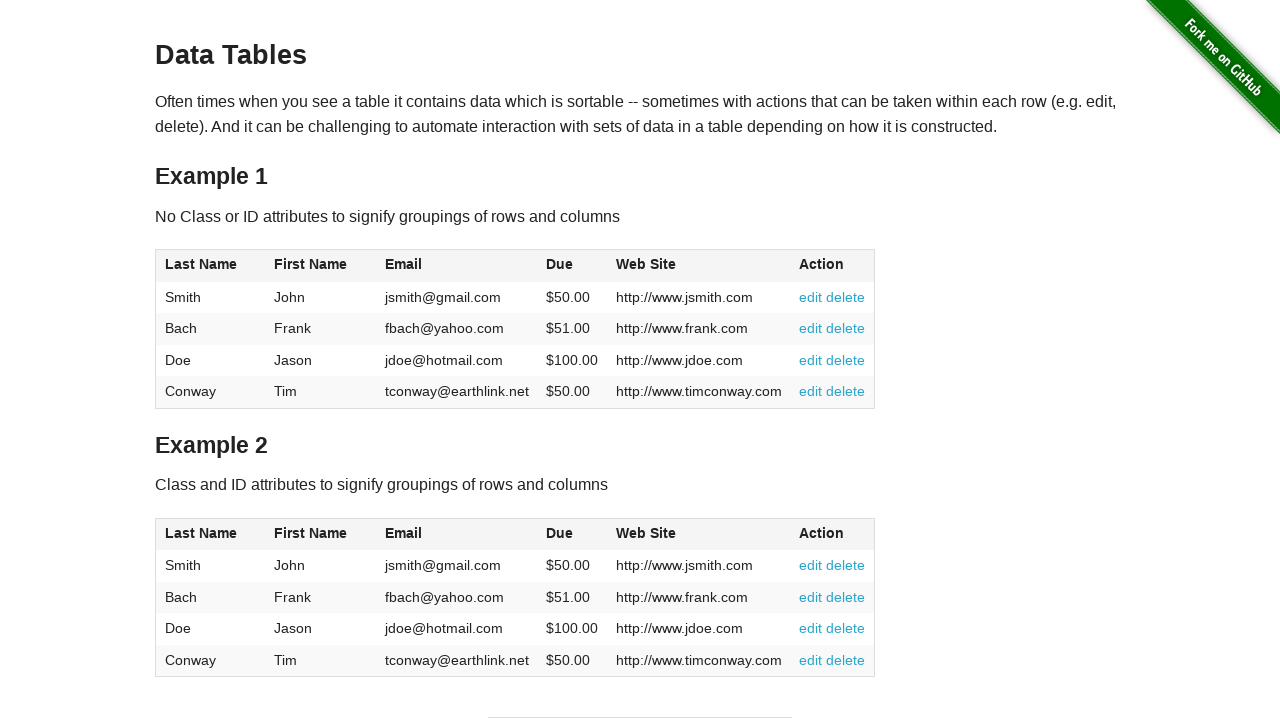

Clicked Due column header to sort table 2 at (560, 533) on #table2 thead .dues
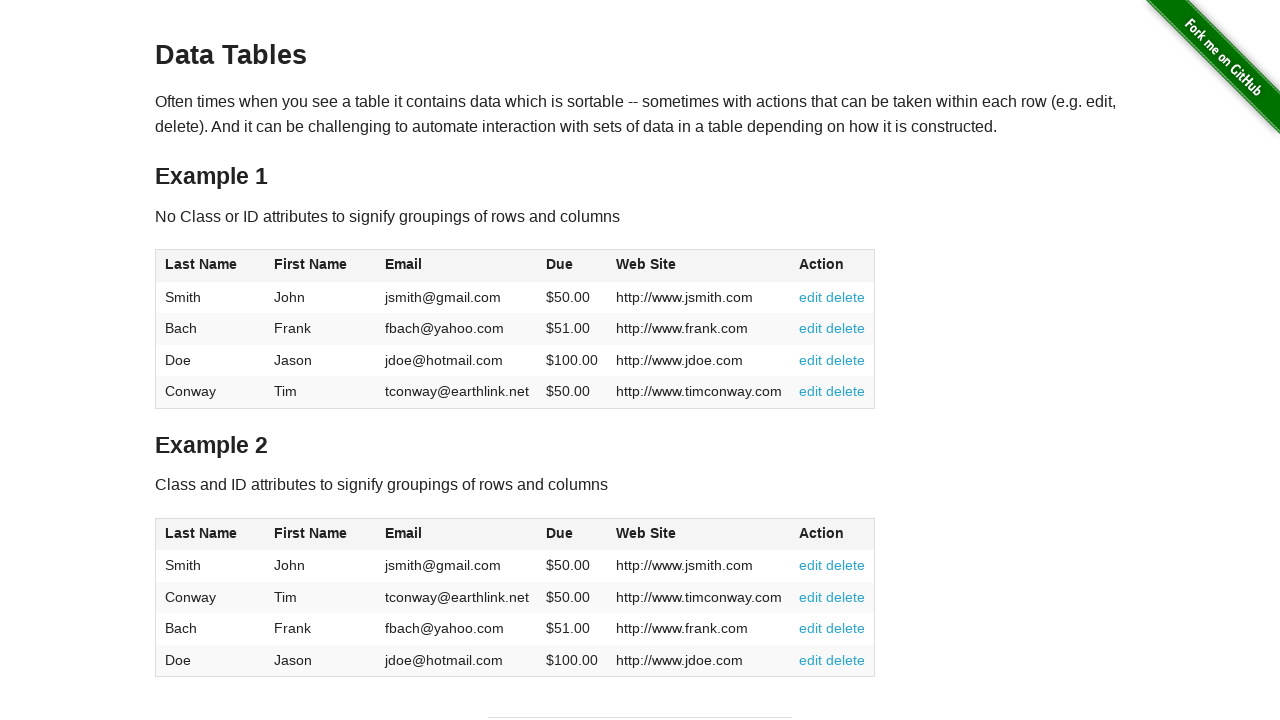

Due column values in table 2 loaded and visible
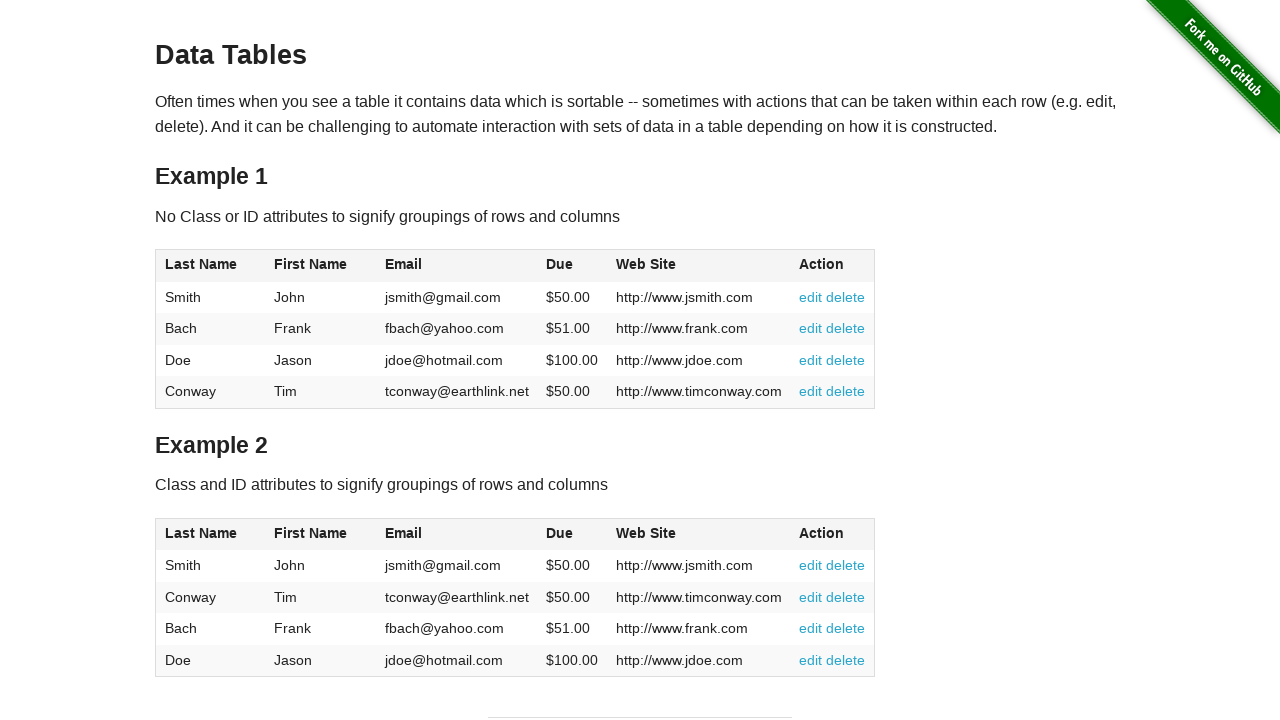

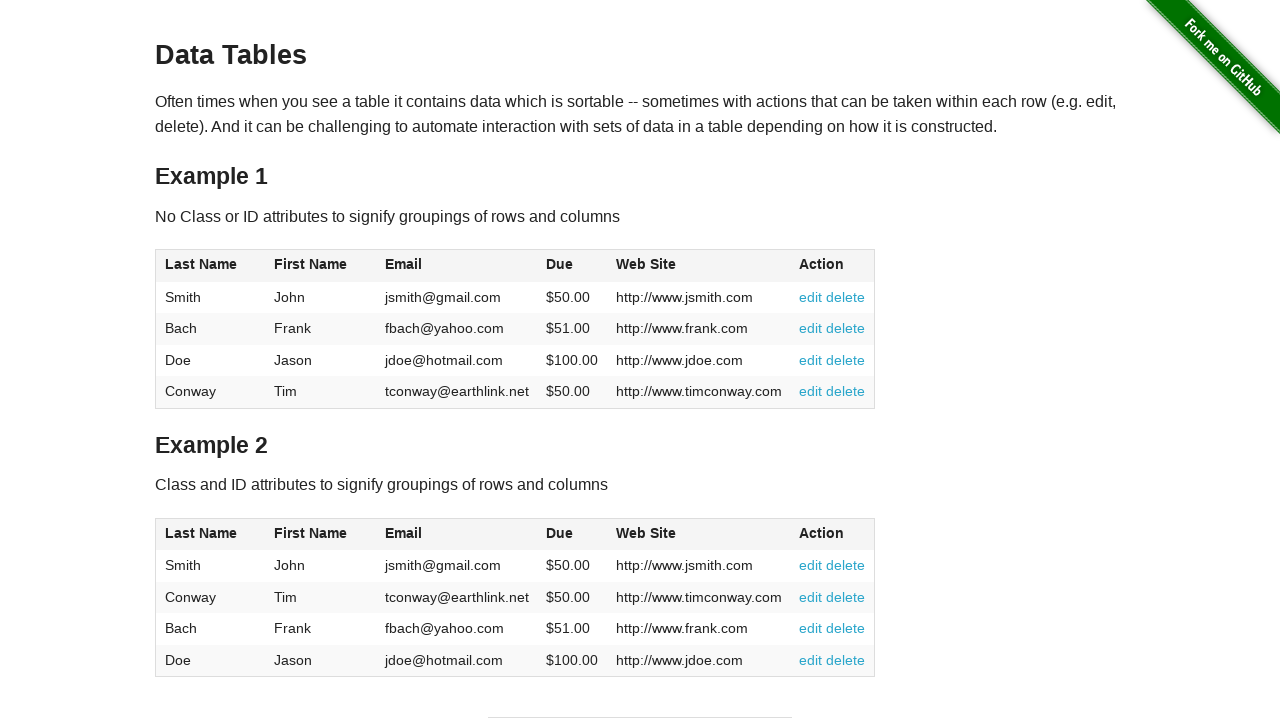